Tests a registration form by filling in first name, last name, and email fields, then submitting the form and verifying the success message appears.

Starting URL: http://suninjuly.github.io/registration1.html

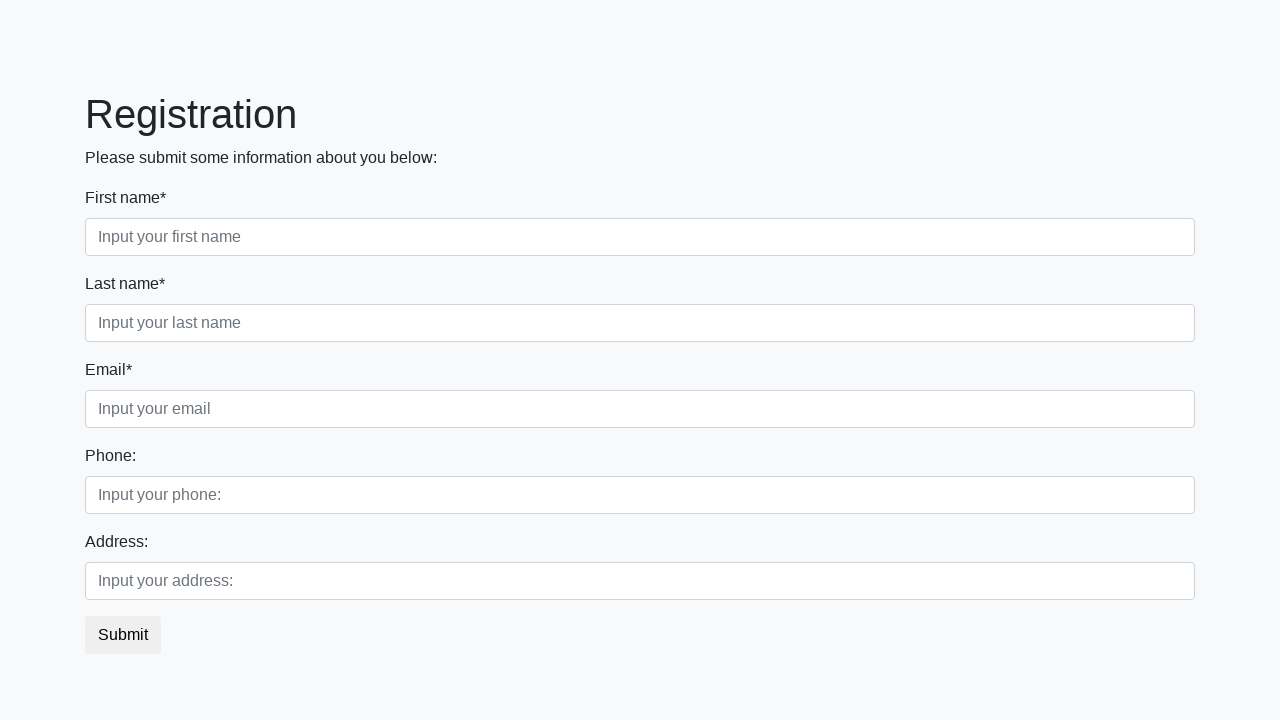

Navigated to registration form page
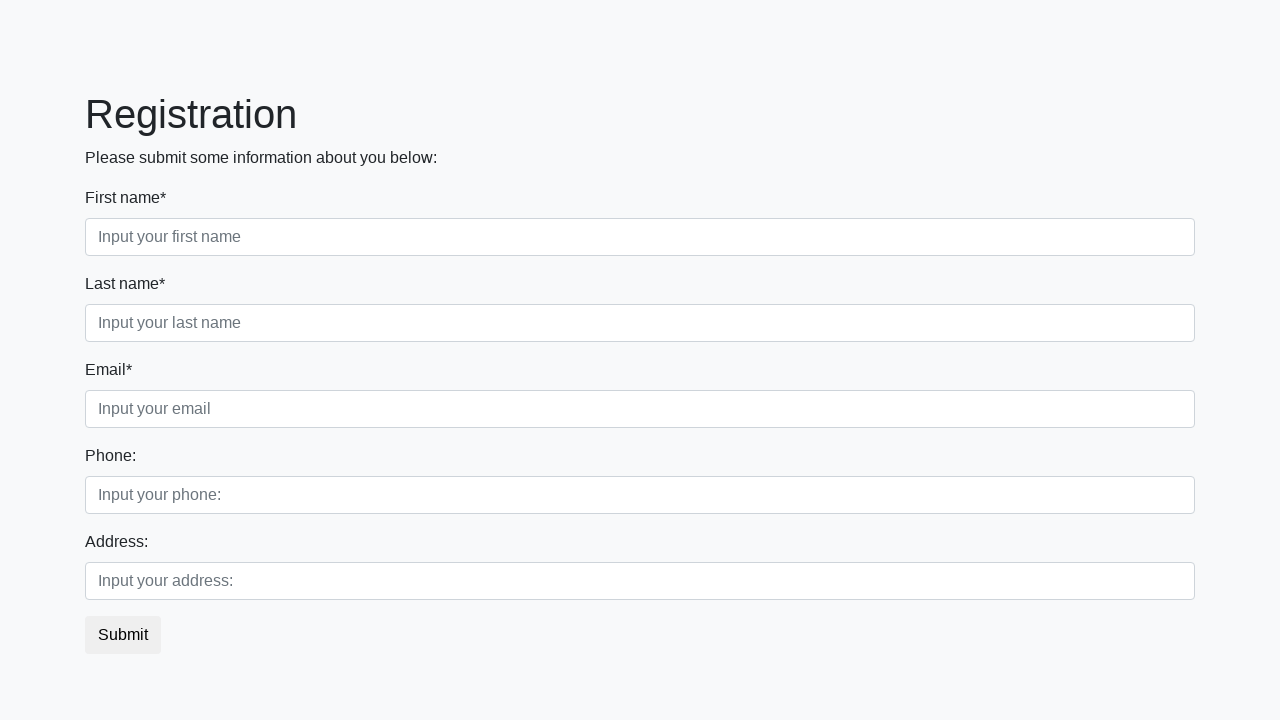

Filled first name field with 'Valera' on //div[@class='first_block']//div[@class='form-group first_class']//input
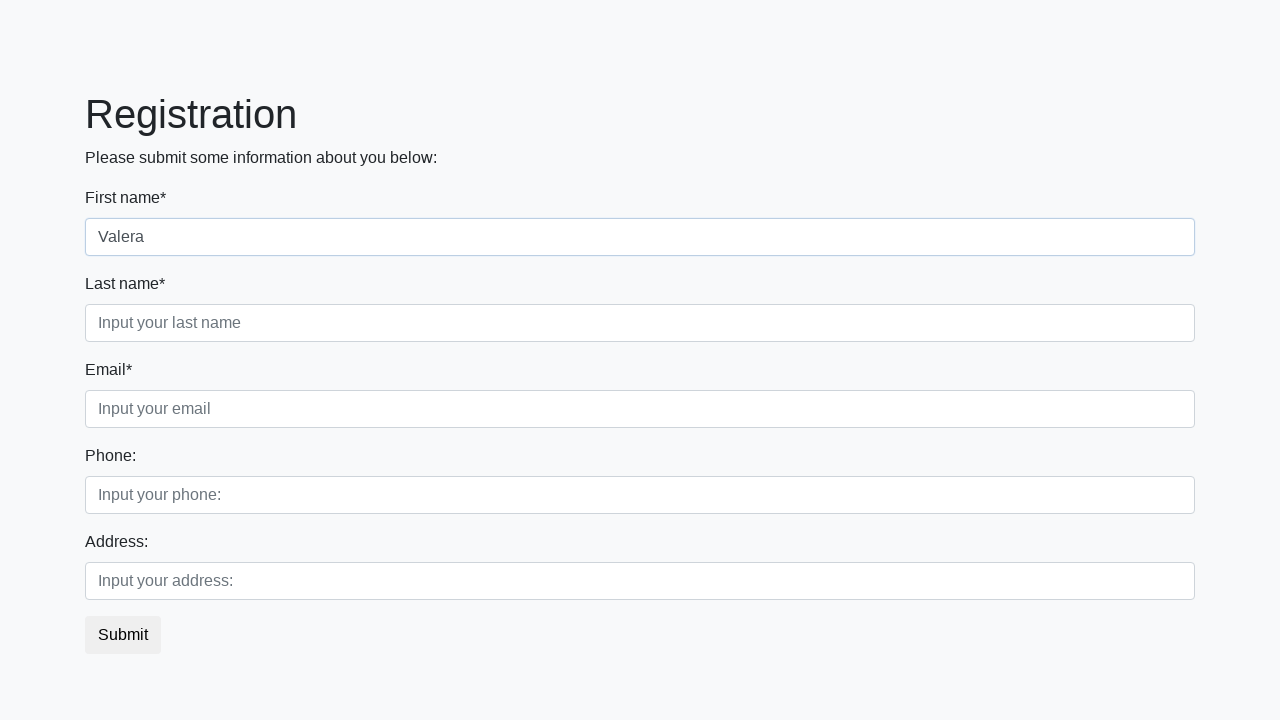

Filled last name field with 'Ivanov' on //div[@class='first_block']//div[@class='form-group second_class']//input
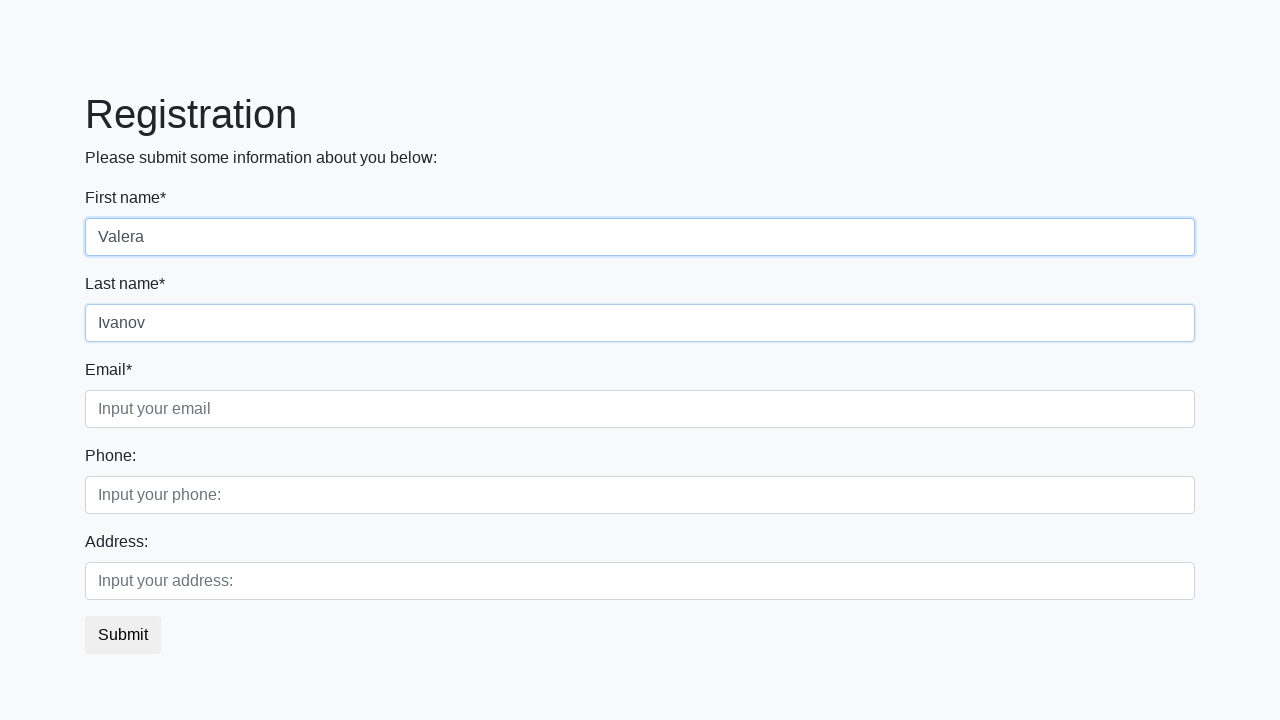

Filled email field with 'Ivanov@mail.ru' on //div[@class='first_block']//div[@class='form-group third_class']//input
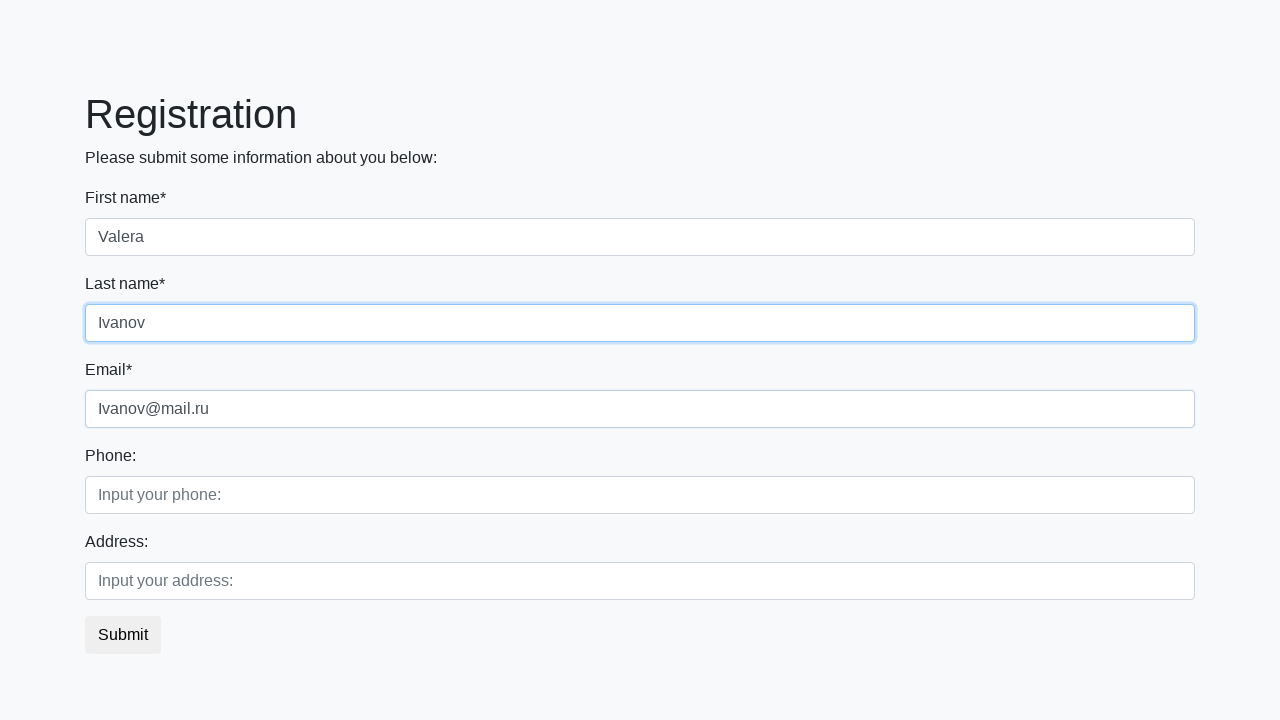

Clicked submit button to register at (123, 635) on button.btn
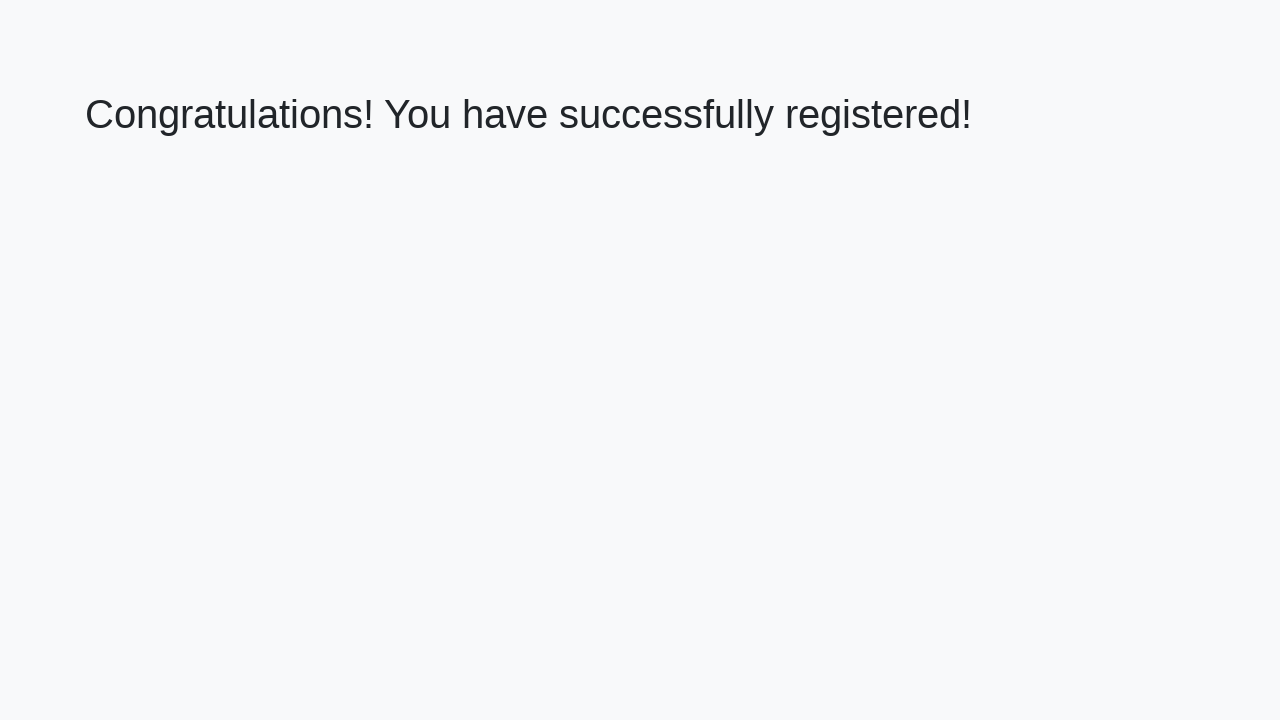

Success message heading loaded
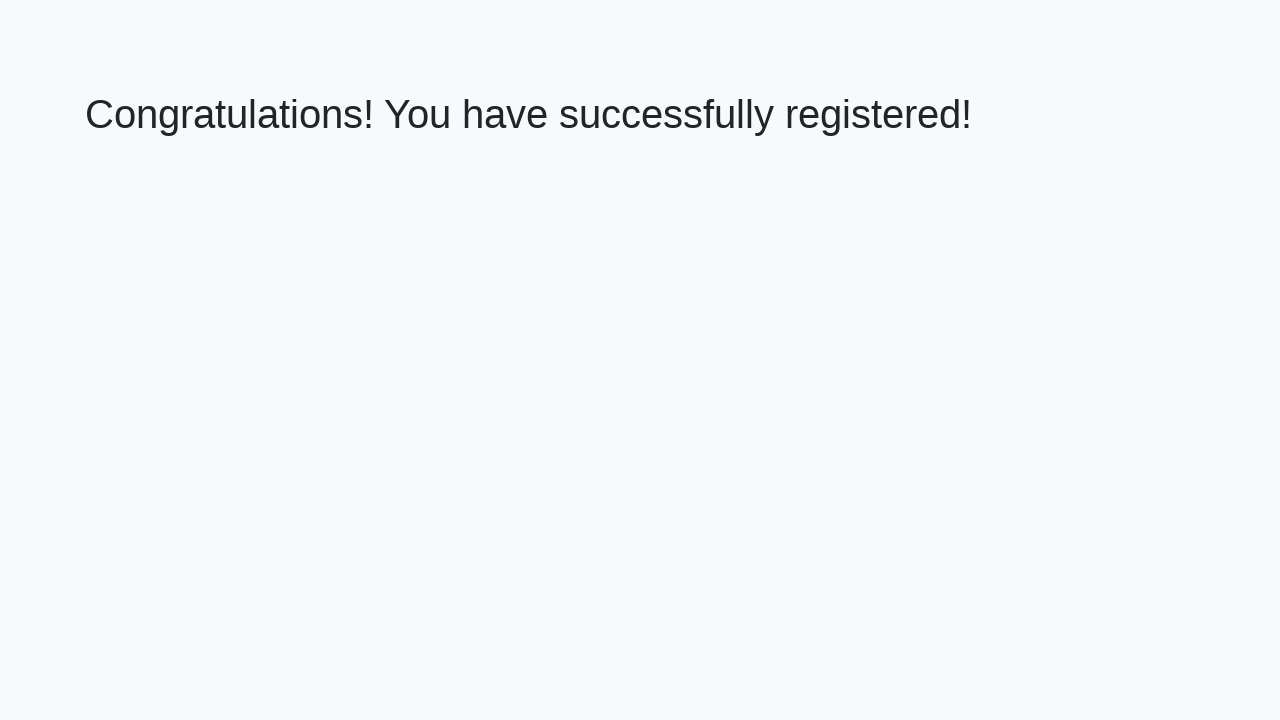

Retrieved success message text: 'Congratulations! You have successfully registered!'
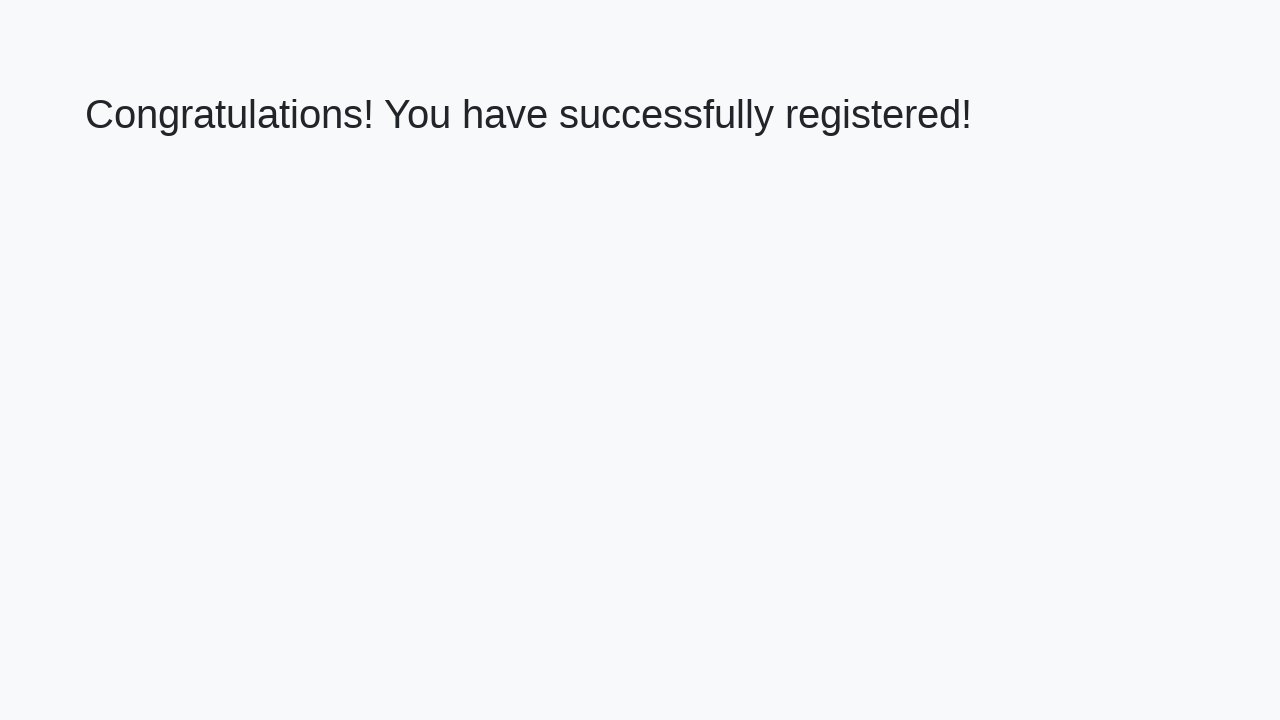

Verified success message matches expected text
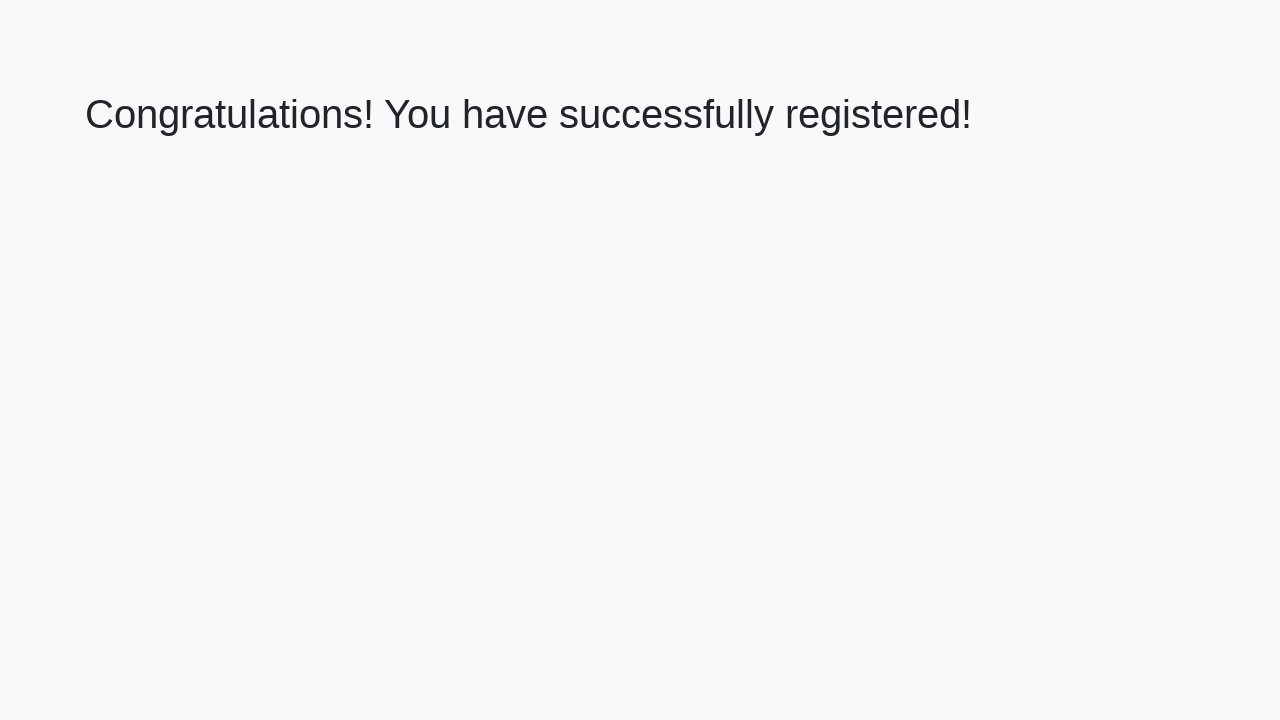

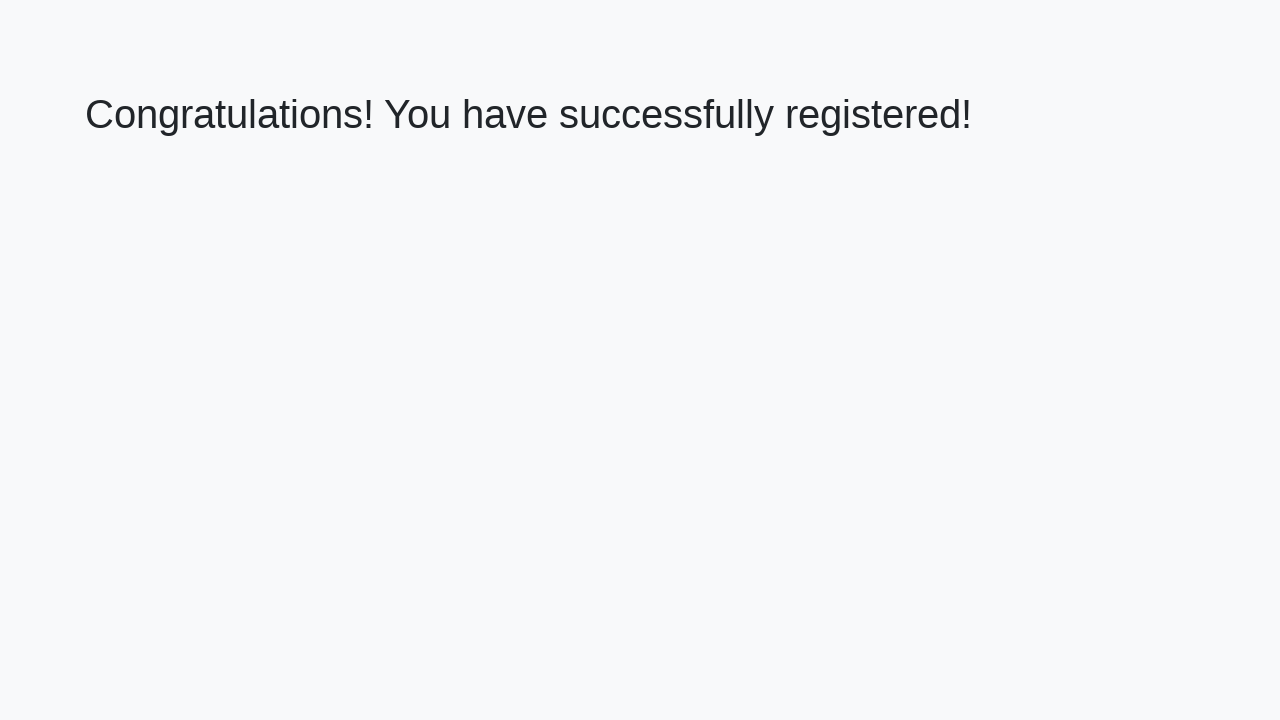